Tests GitHub's advanced search form by filling in search term, repository owner, date filter, and language selection, then submitting the form to view search results.

Starting URL: https://github.com/search/advanced

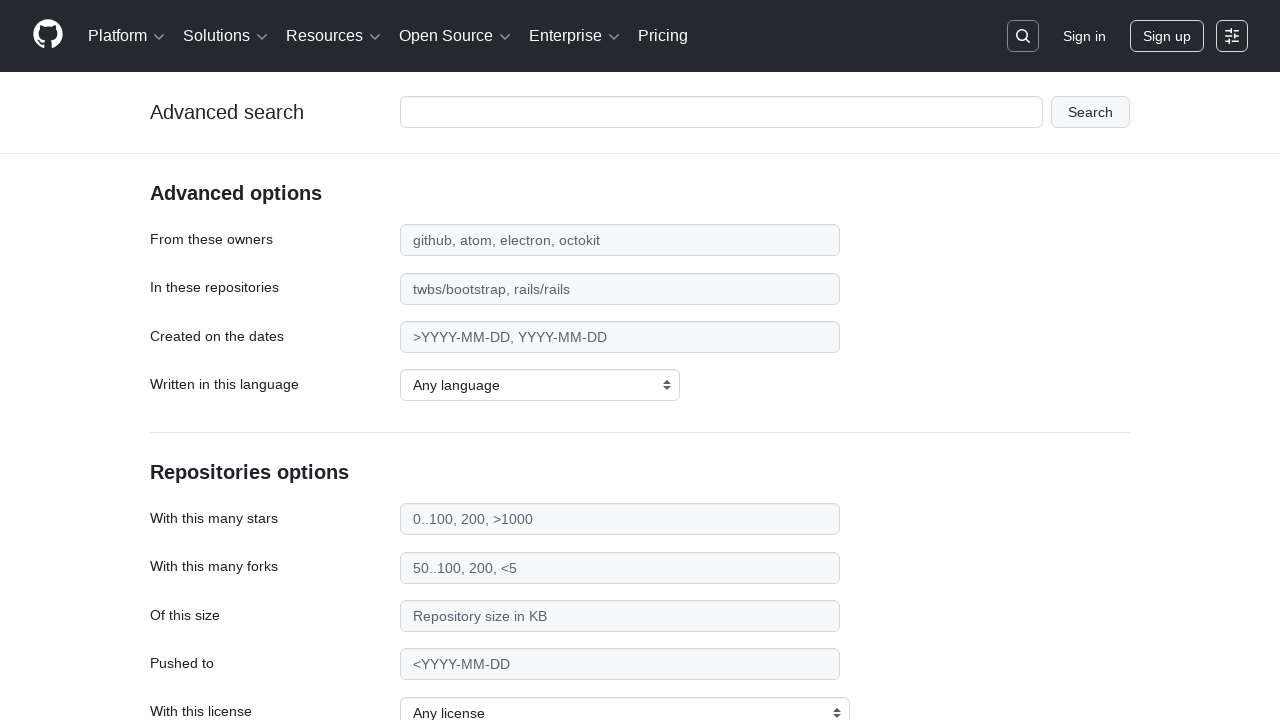

Filled search term input with 'apify-js' on #adv_code_search input.js-advanced-search-input
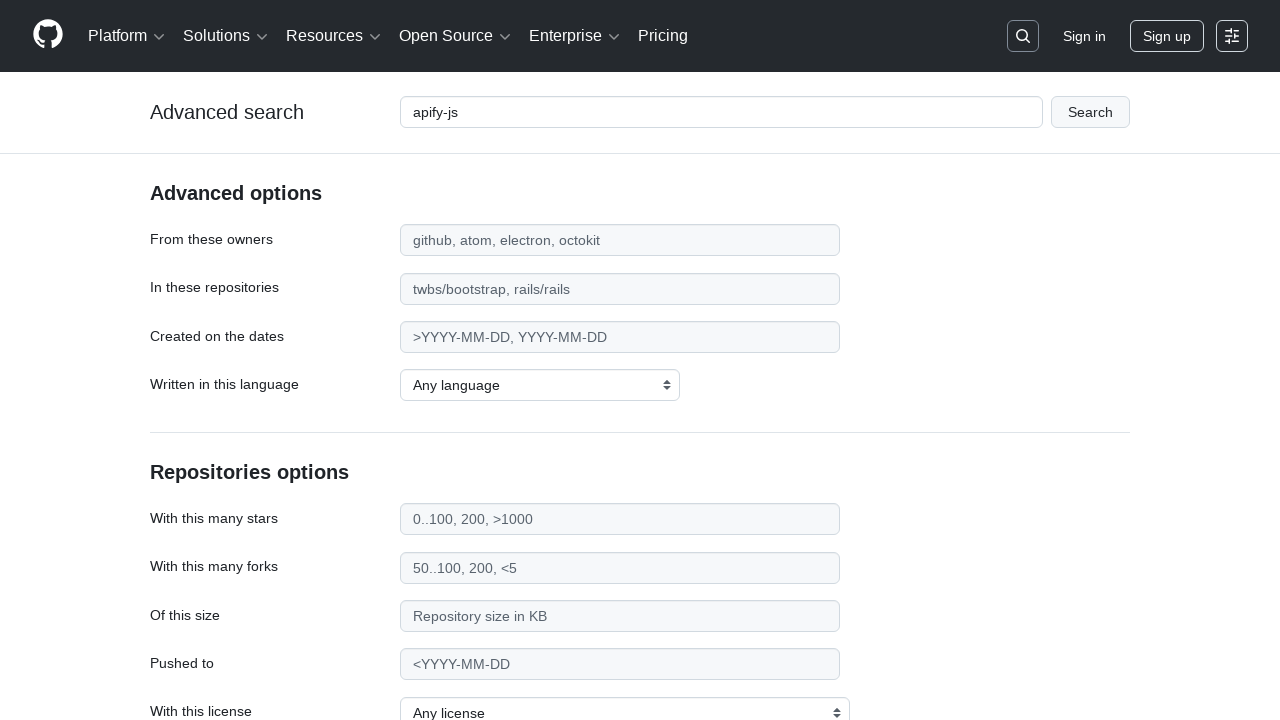

Filled repository owner field with 'apify' on #search_from
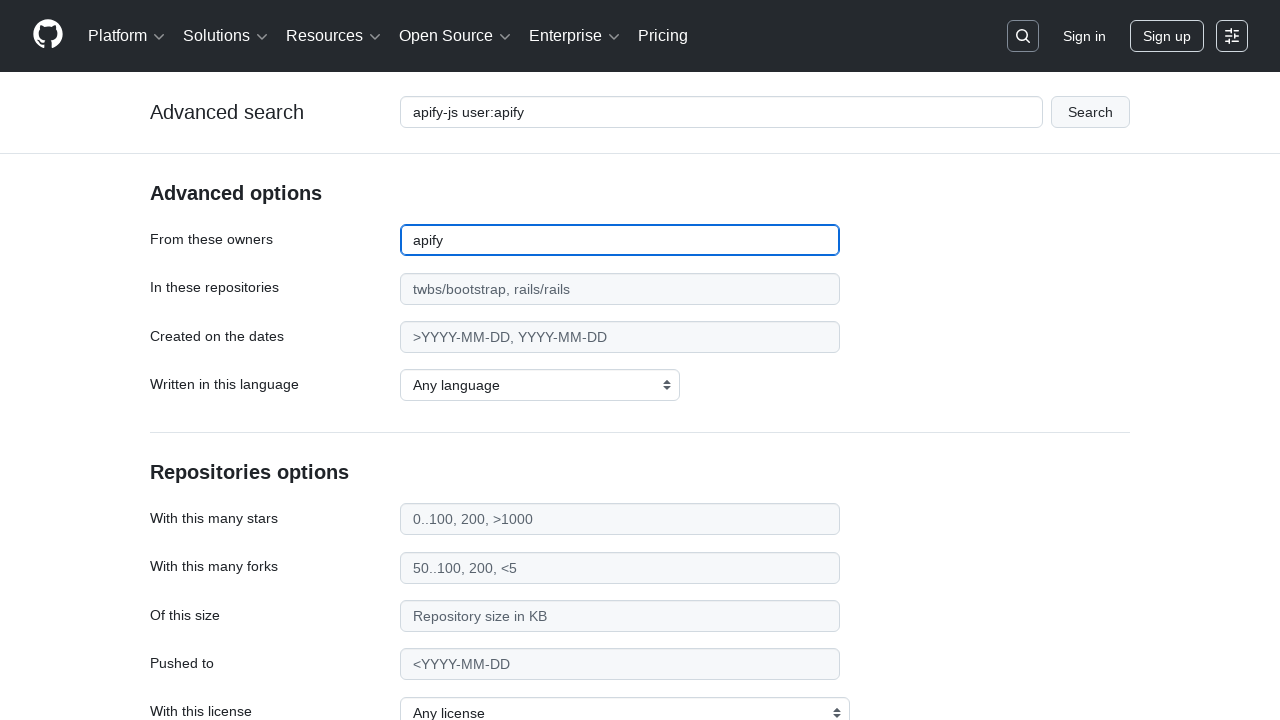

Filled date filter field with '>2015' on #search_date
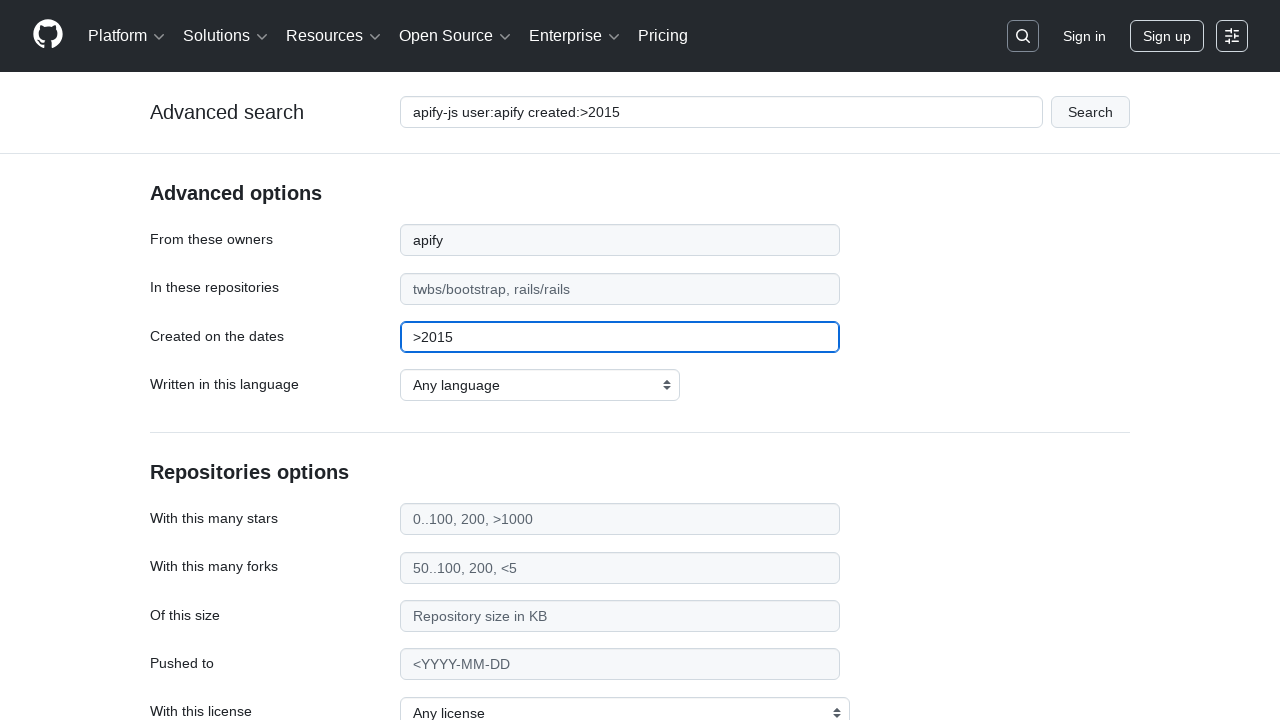

Selected 'JavaScript' from language dropdown on select#search_language
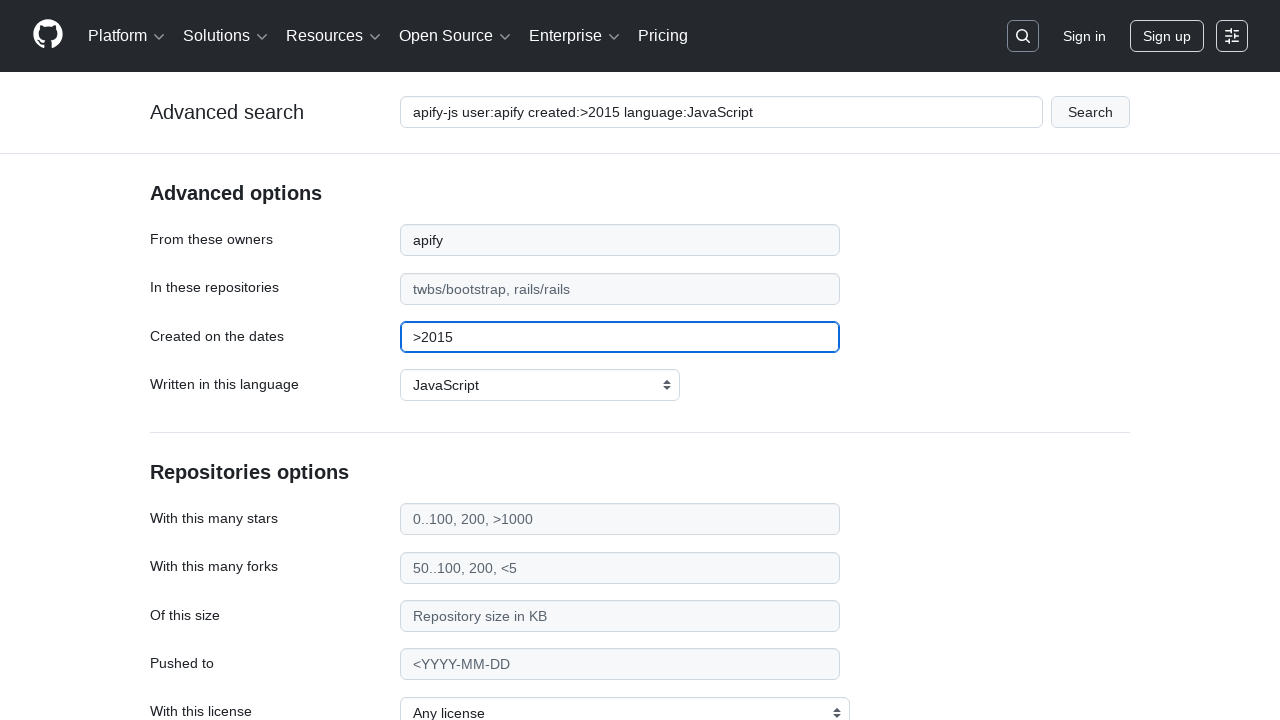

Clicked submit button to search GitHub advanced search at (1090, 112) on #adv_code_search button[type="submit"]
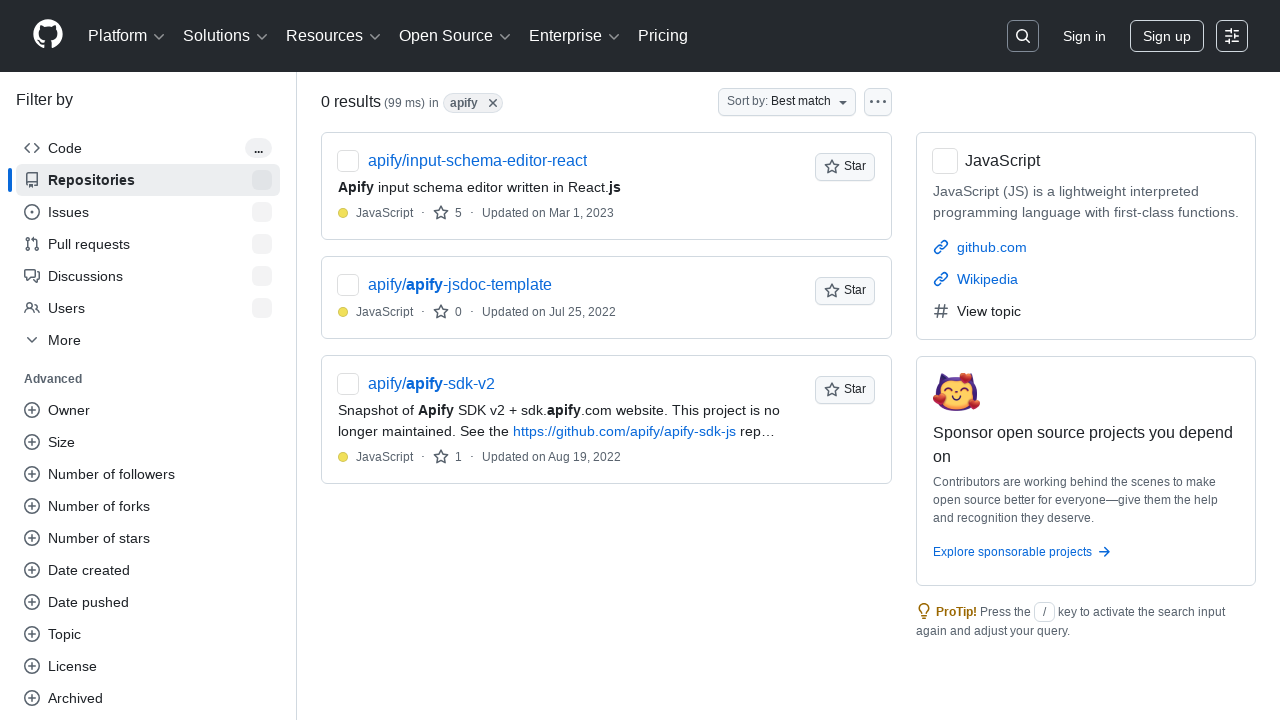

Waited for search results page to load (networkidle)
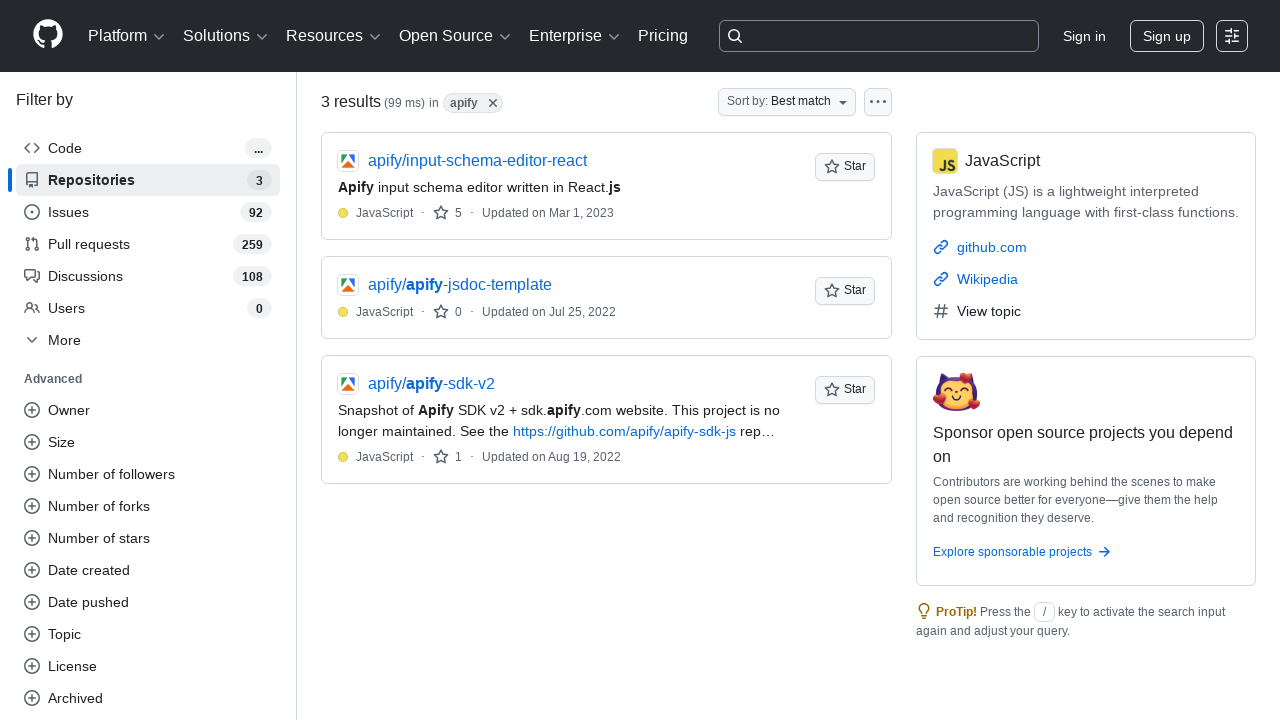

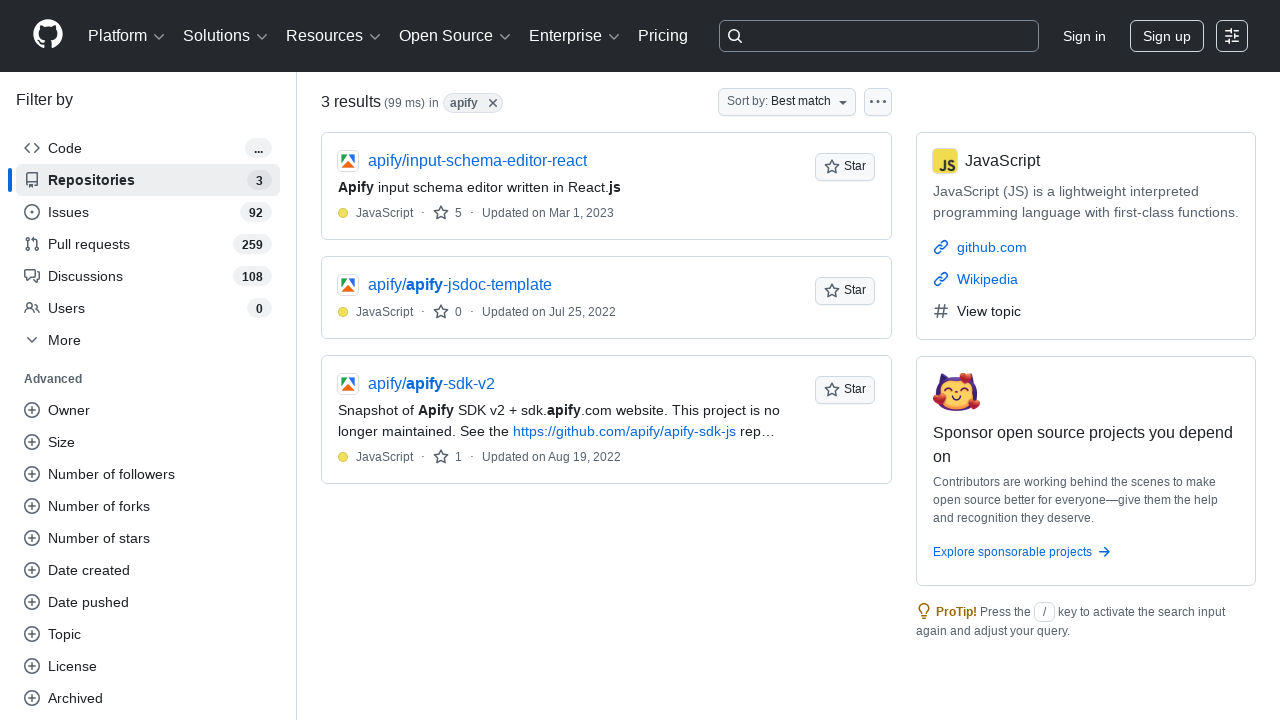